Navigates to Tata Play Binge streaming website and waits for the page to load.

Starting URL: https://tataplaybinge.com

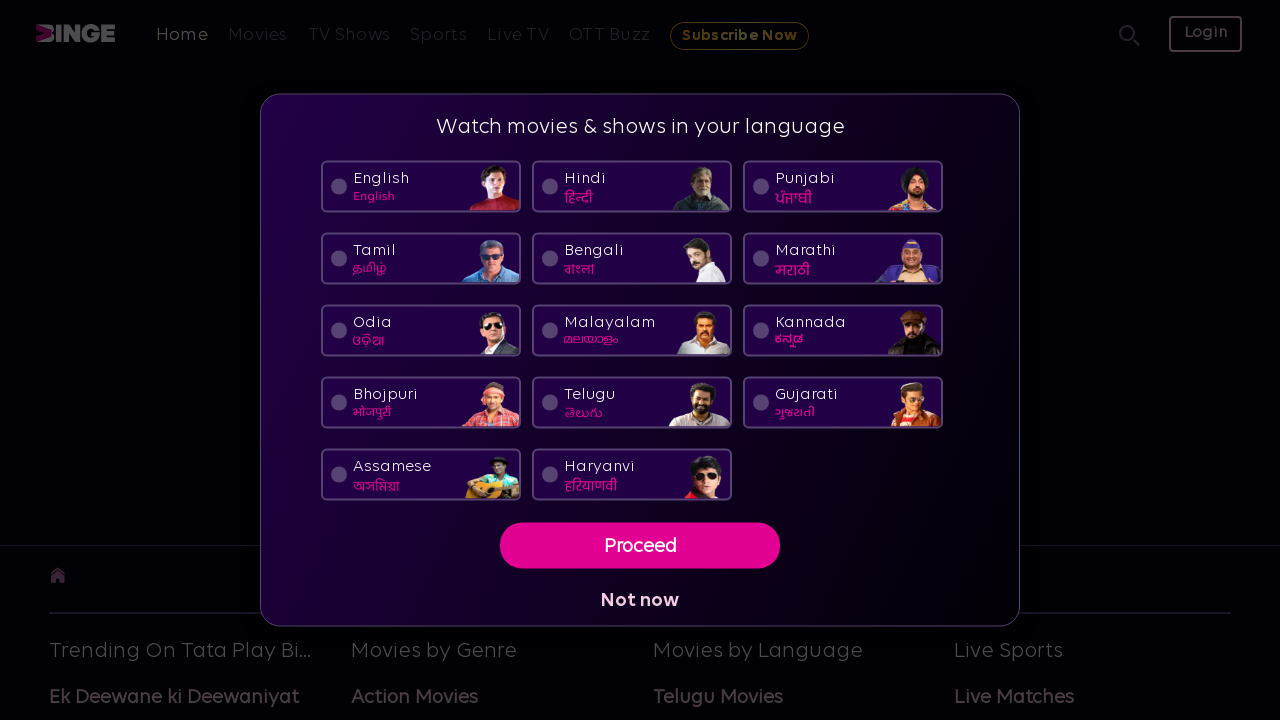

Waited for Tata Play Binge page to reach network idle state
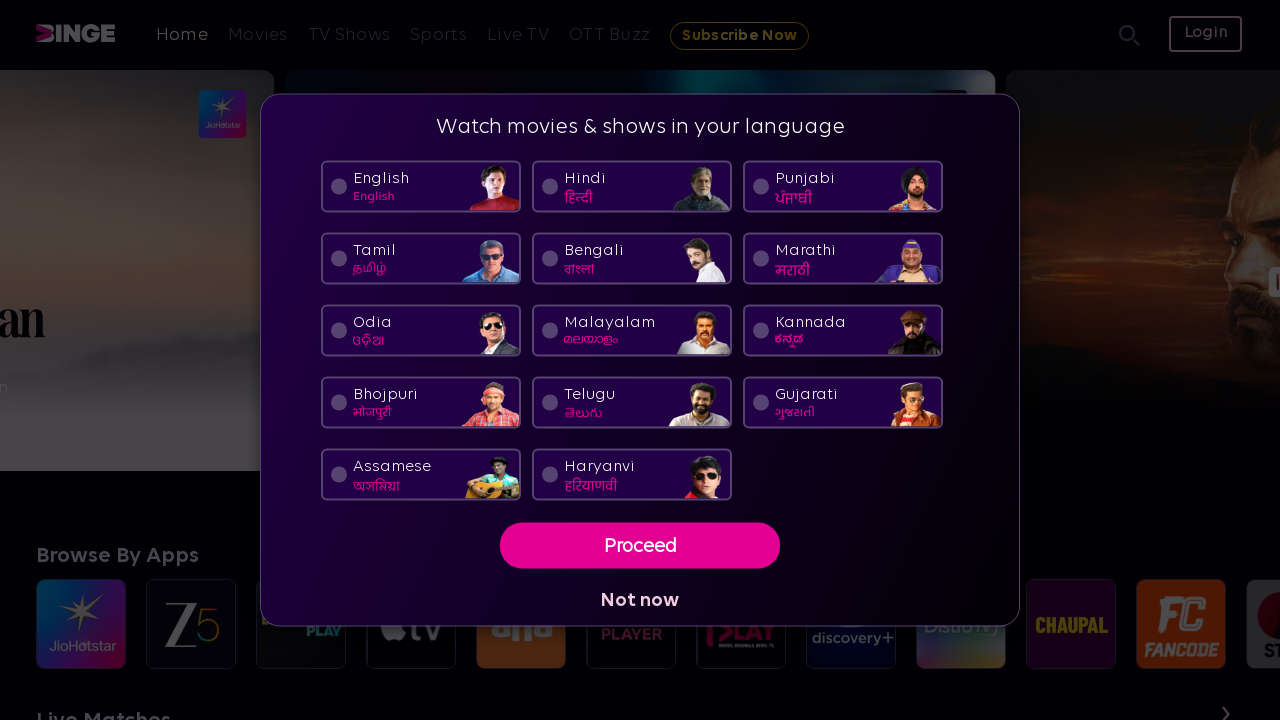

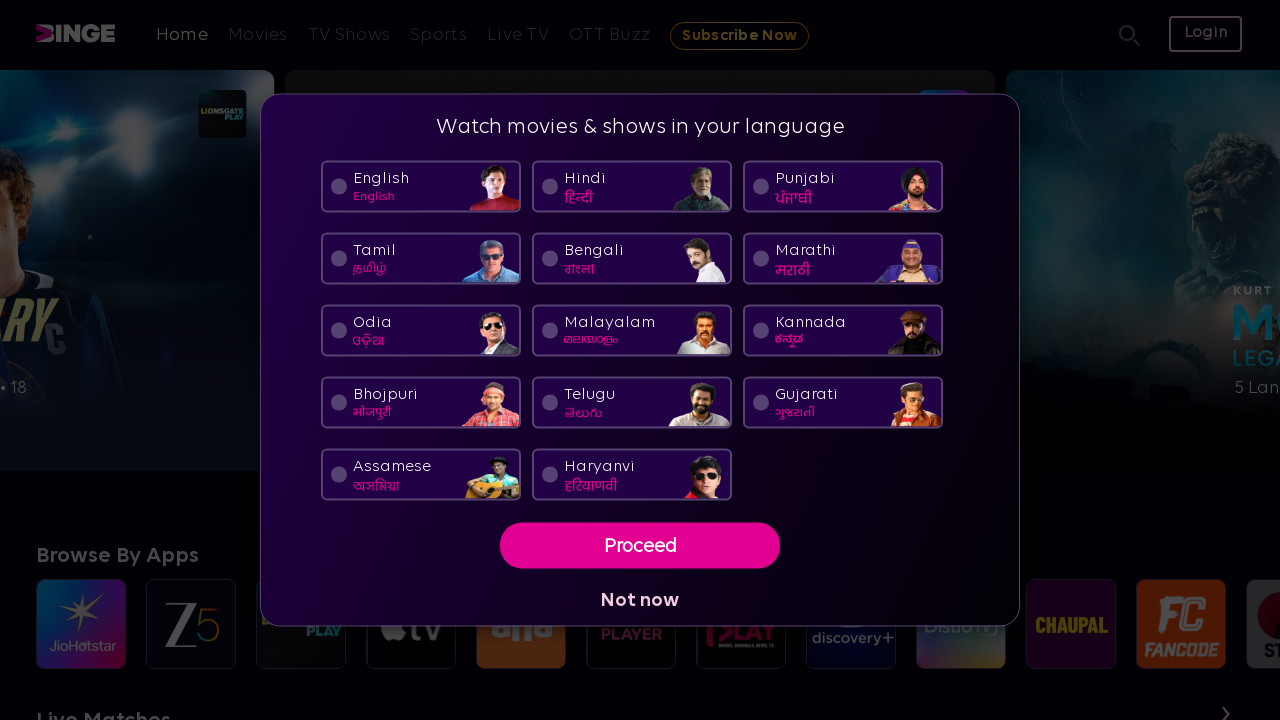